Tests that a button becomes visible after a 5 second delay on the dynamic properties page

Starting URL: https://demoqa.com/dynamic-properties

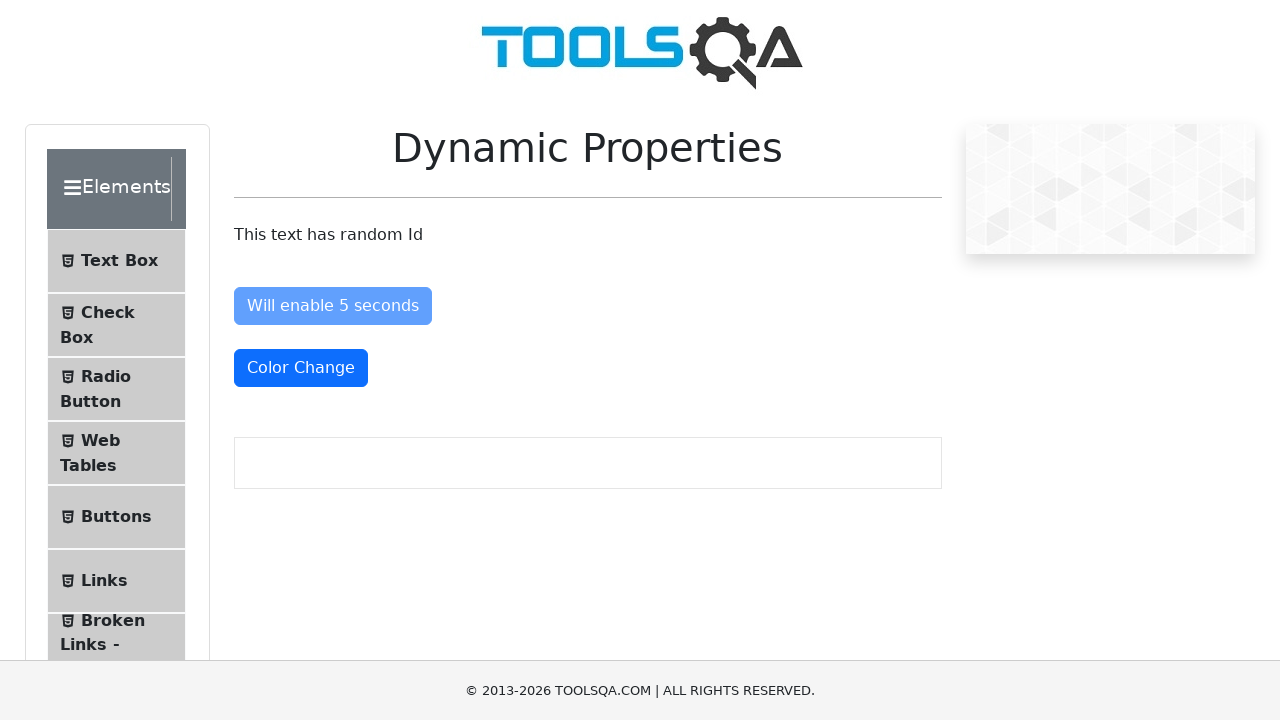

Waited 5 seconds for button to appear
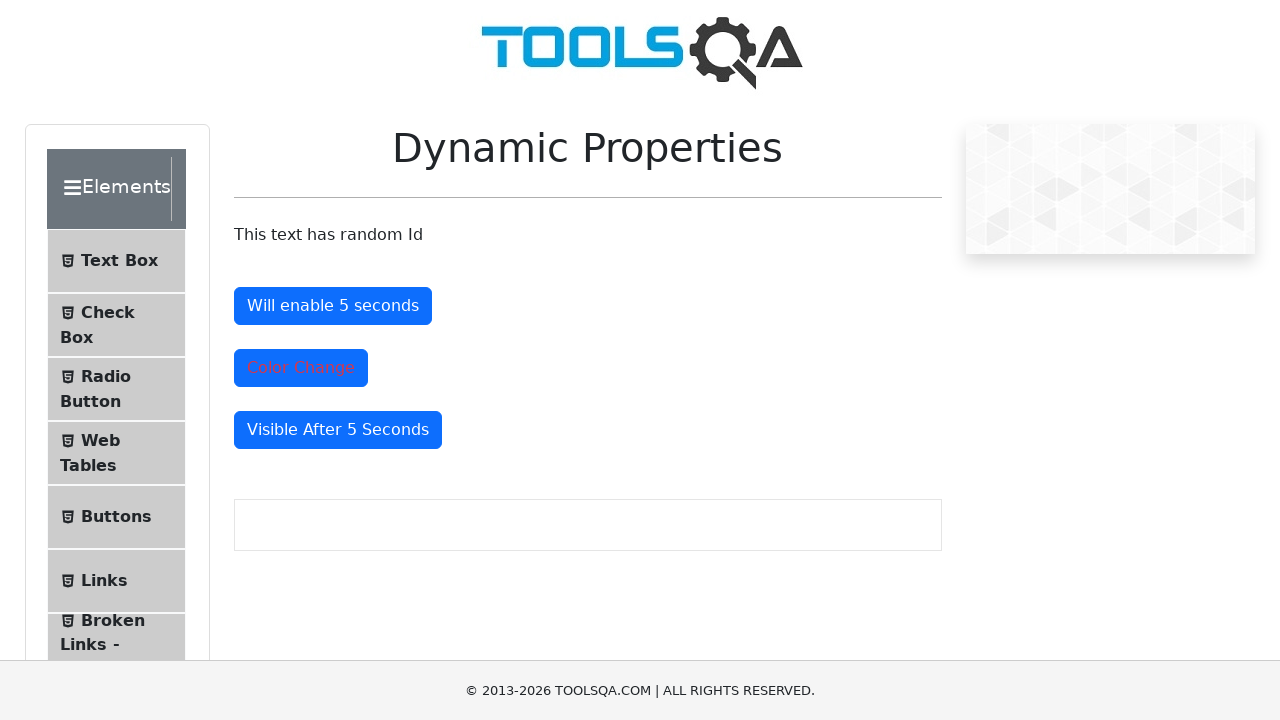

Verified 'Visible After 5 Seconds' button is now visible
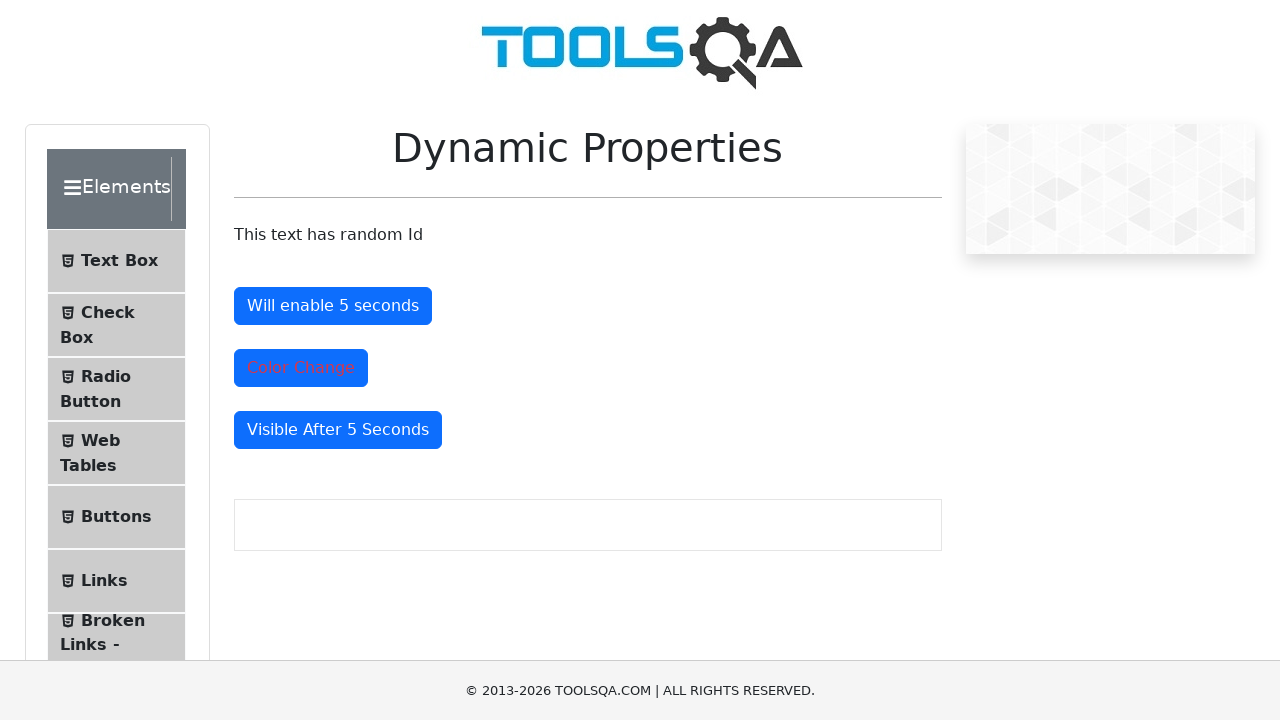

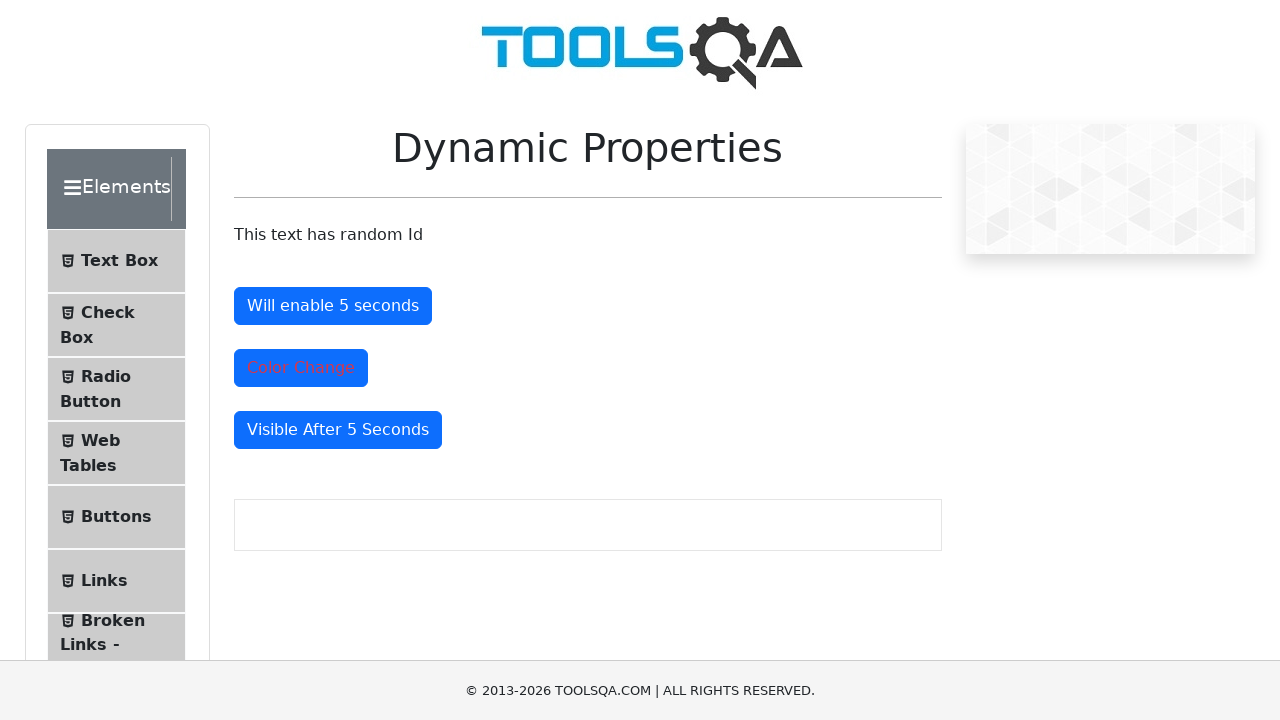